Tests iframe functionality by switching to a single iframe, entering text in an input field, then switching back to default content and clicking a button to navigate to nested iframe page.

Starting URL: https://demo.automationtesting.in/Frames.html

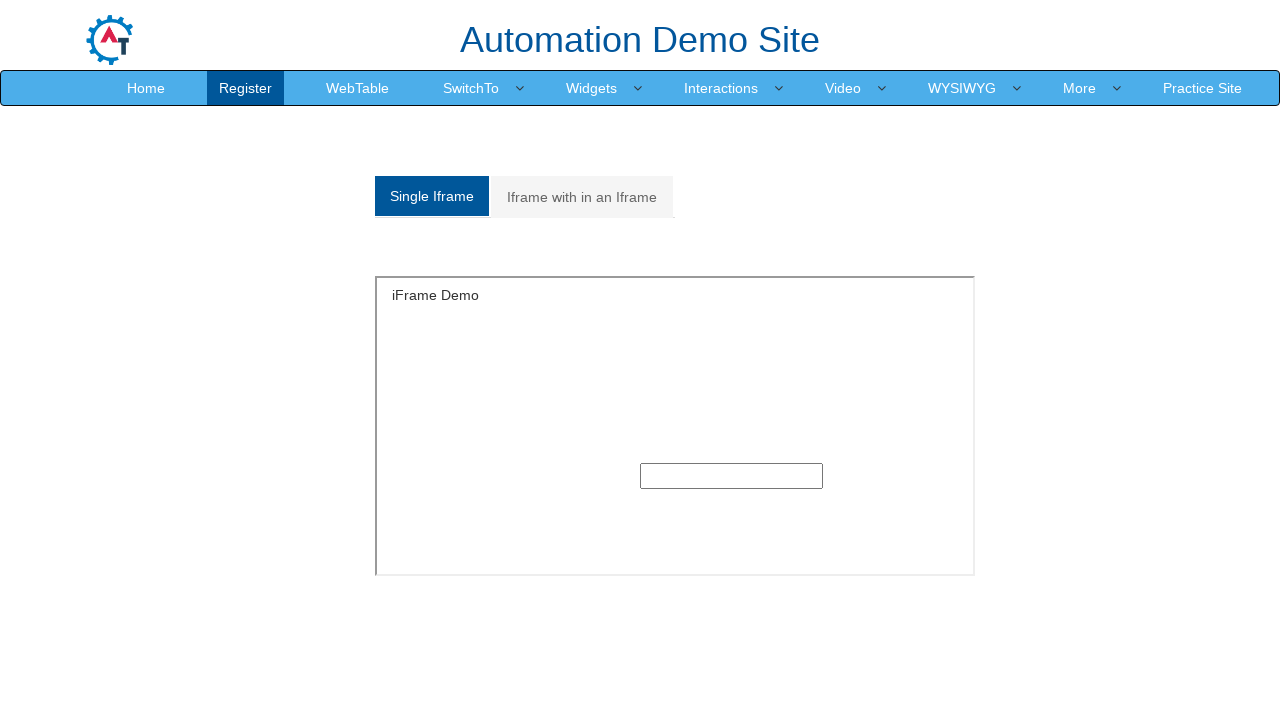

Located single iframe element with id 'singleframe'
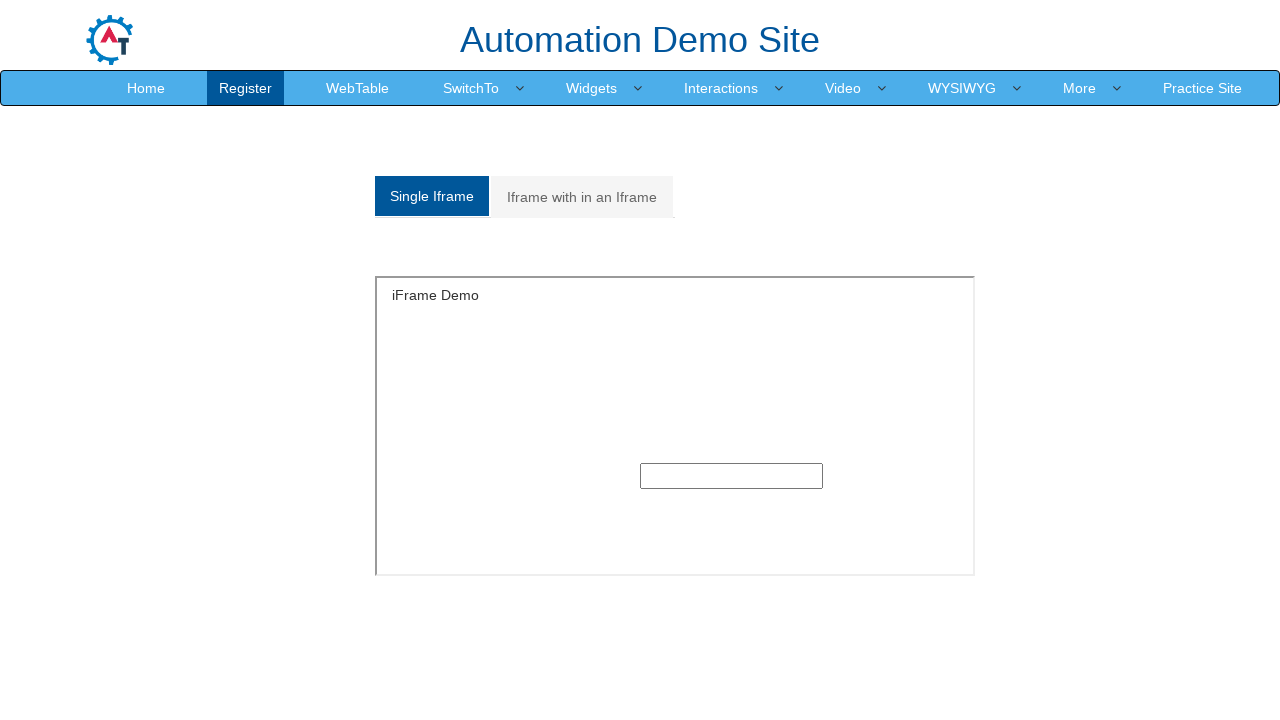

Entered 'Thai' in text input field inside iframe on iframe#singleframe >> internal:control=enter-frame >> xpath=//div[@class='row']/
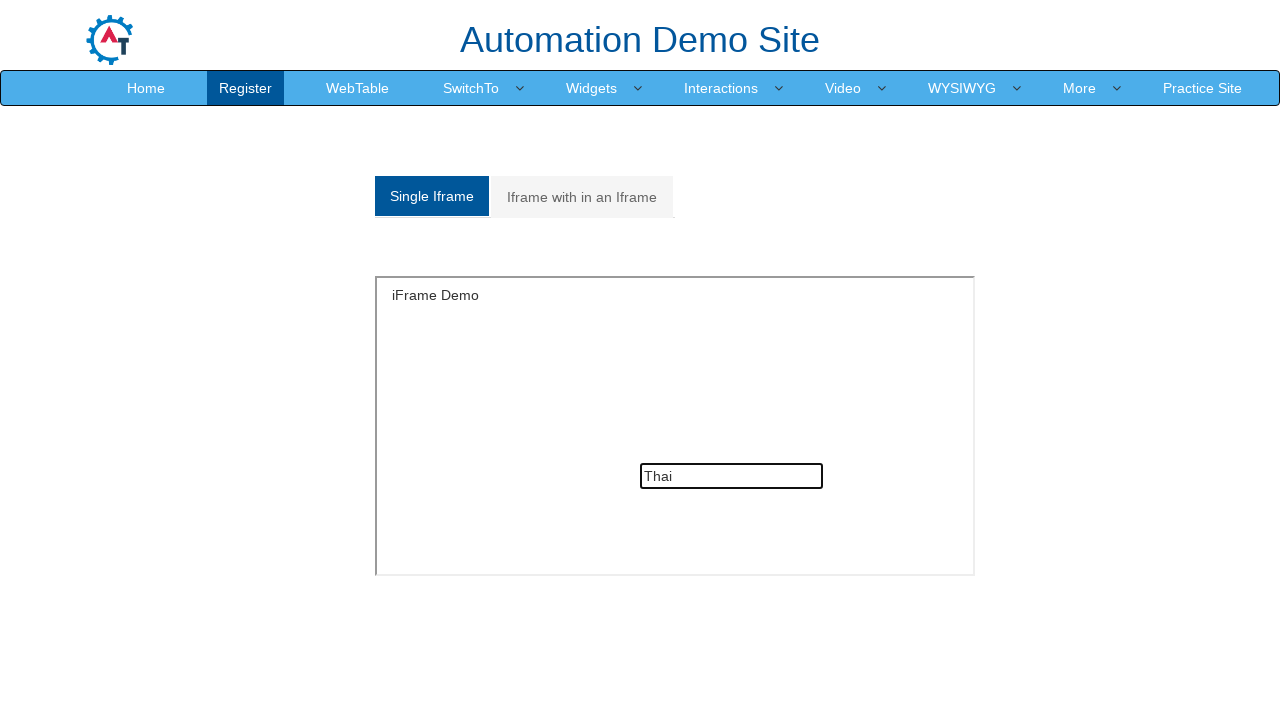

Switched back to default content and clicked 'Iframe with in an Iframe' link to navigate to nested iframe page at (582, 197) on xpath=//a[text()='Iframe with in an Iframe']
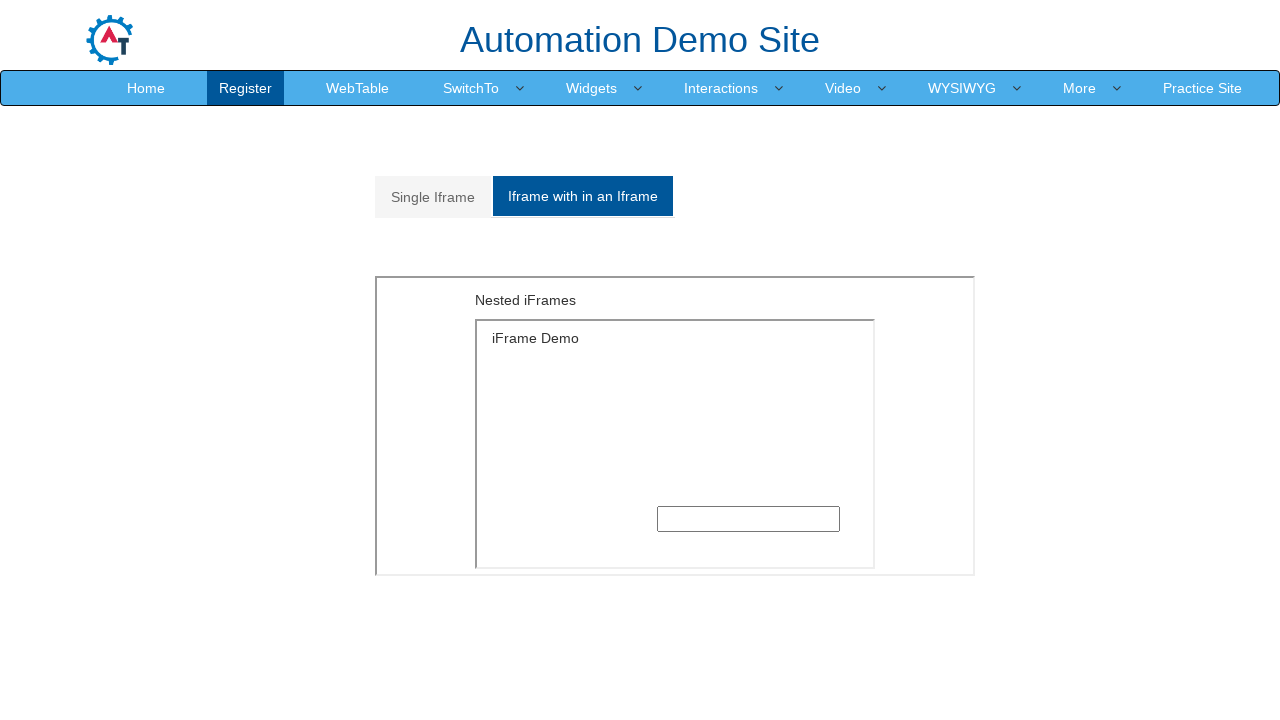

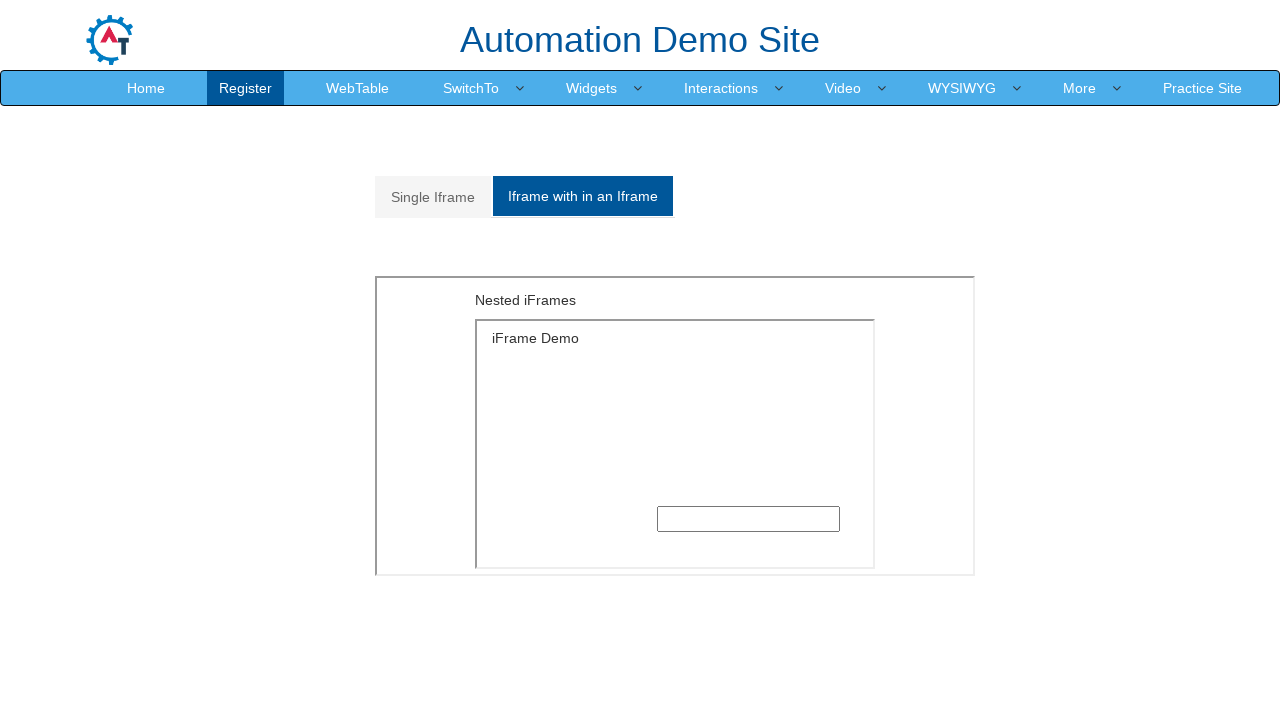